Tests alert handling functionality by clicking a timer-based alert button and accepting the alert after it appears

Starting URL: http://demoqa.com/alerts

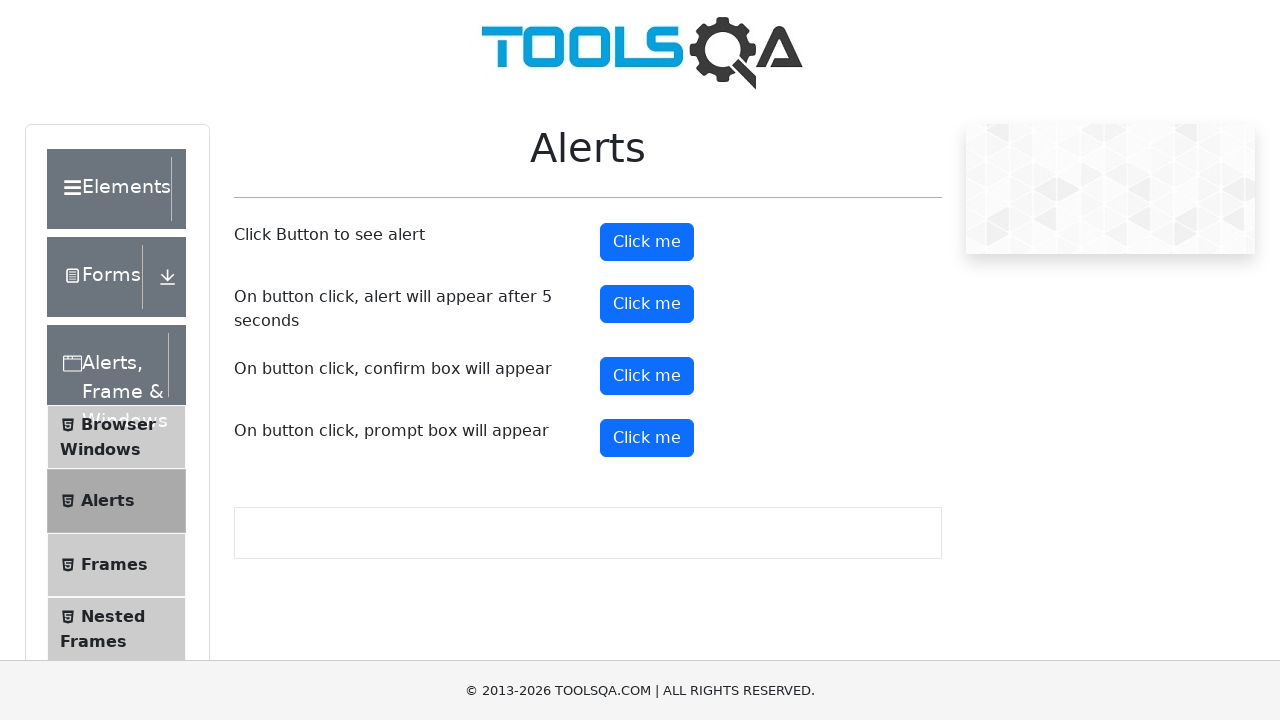

Clicked timer-based alert button at (647, 304) on #timerAlertButton
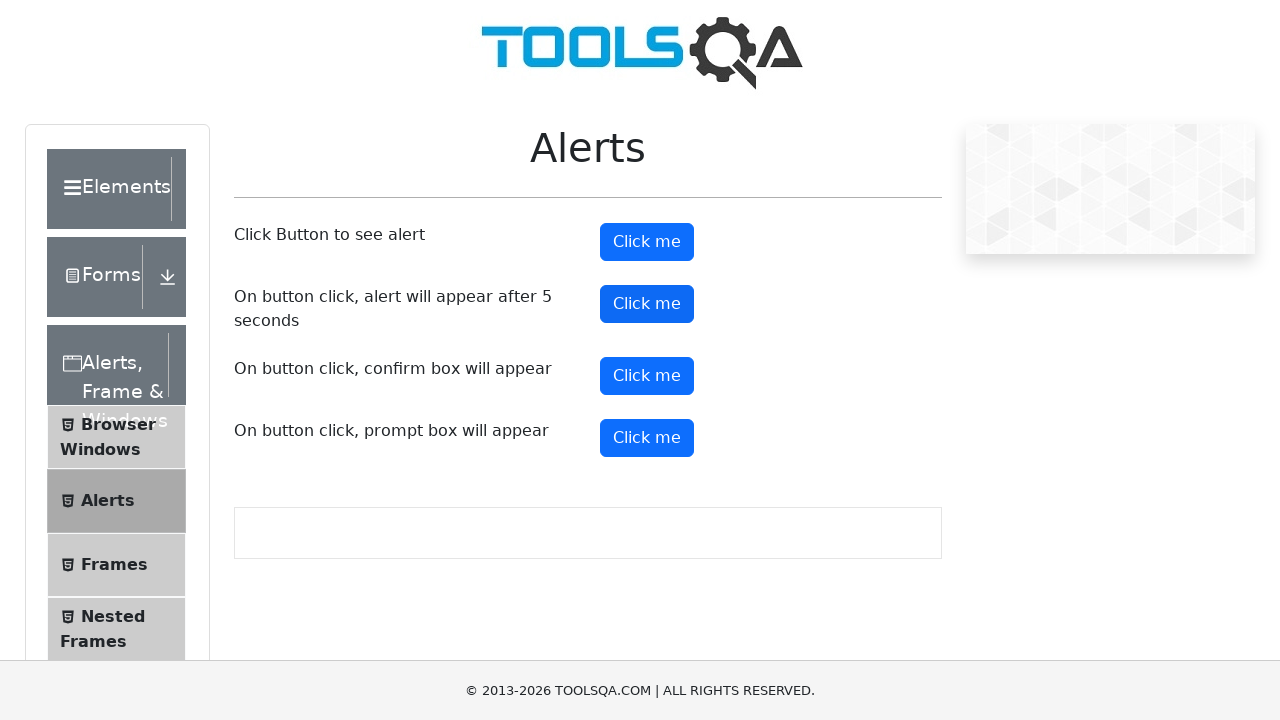

Waited 5 seconds for timer-based alert to appear
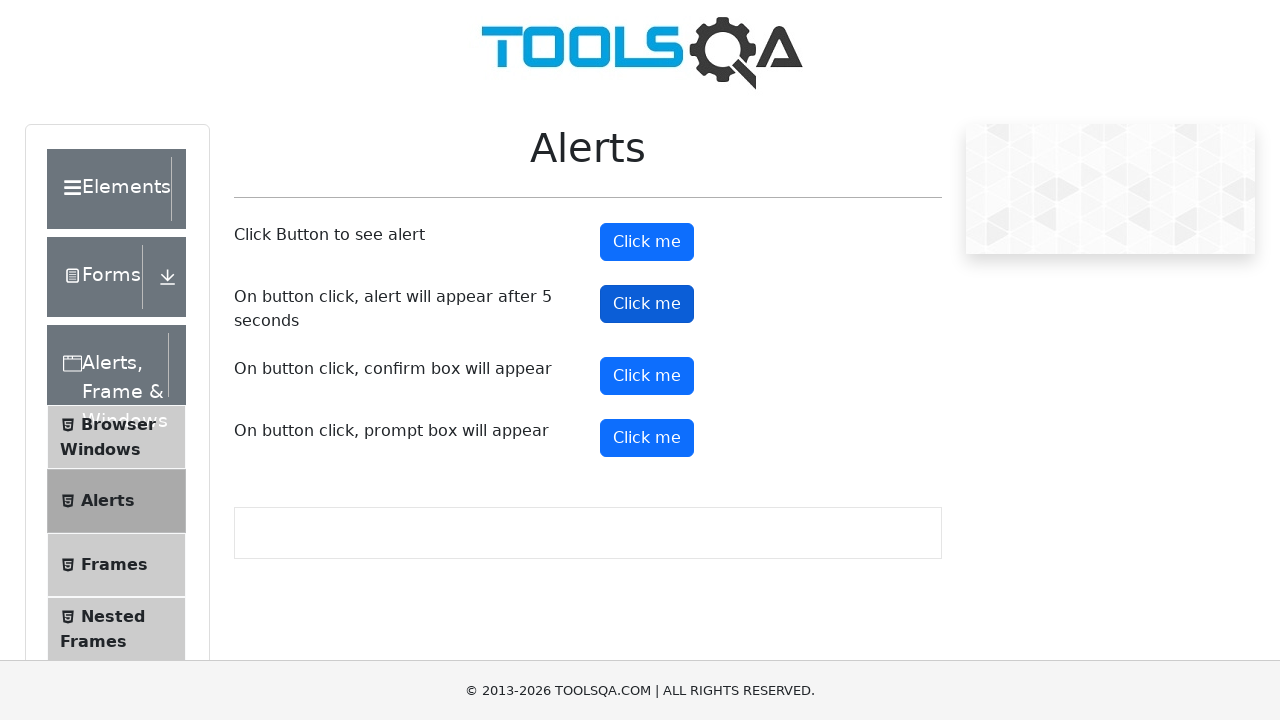

Set up dialog handler to accept the alert
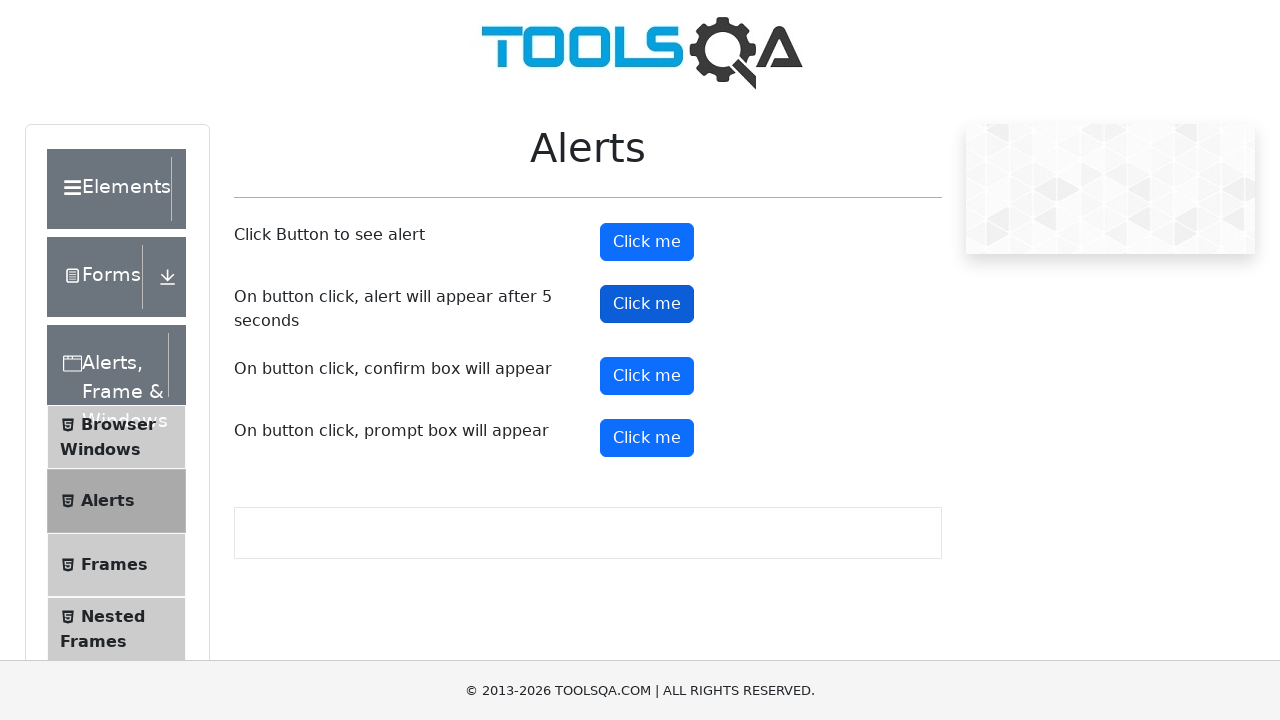

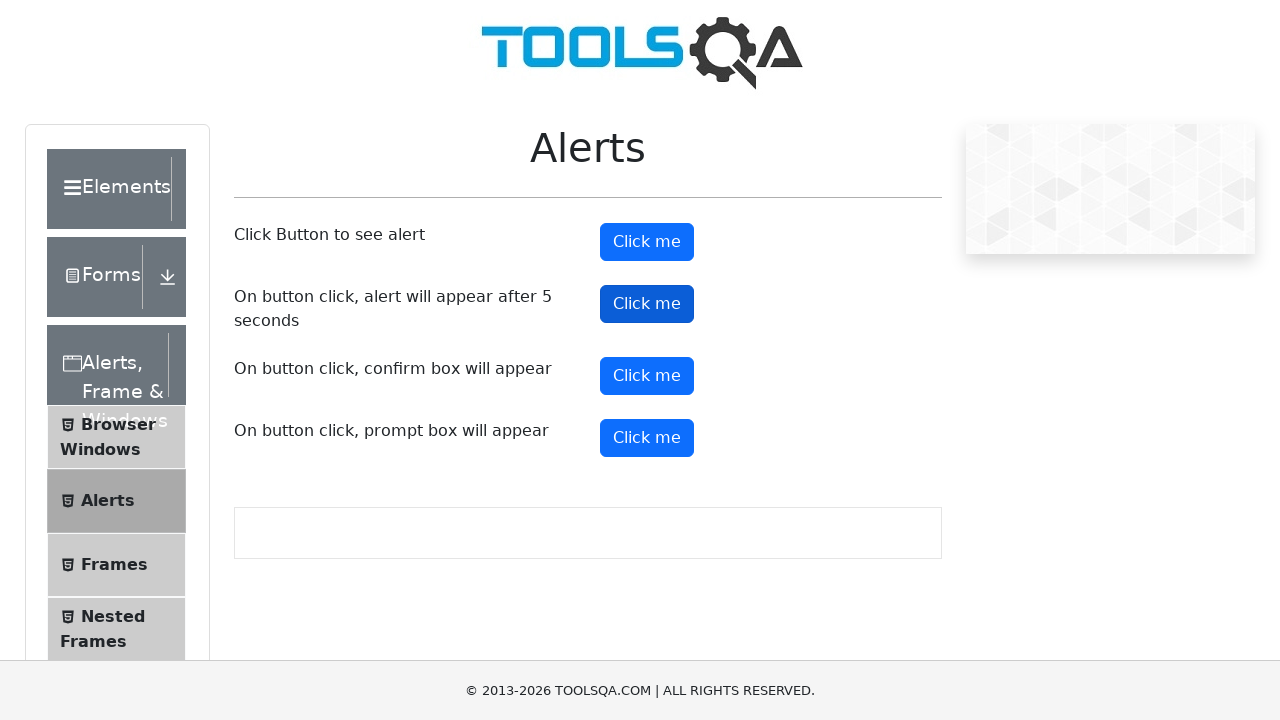